Tests that the todo counter displays the correct number of items

Starting URL: https://demo.playwright.dev/todomvc

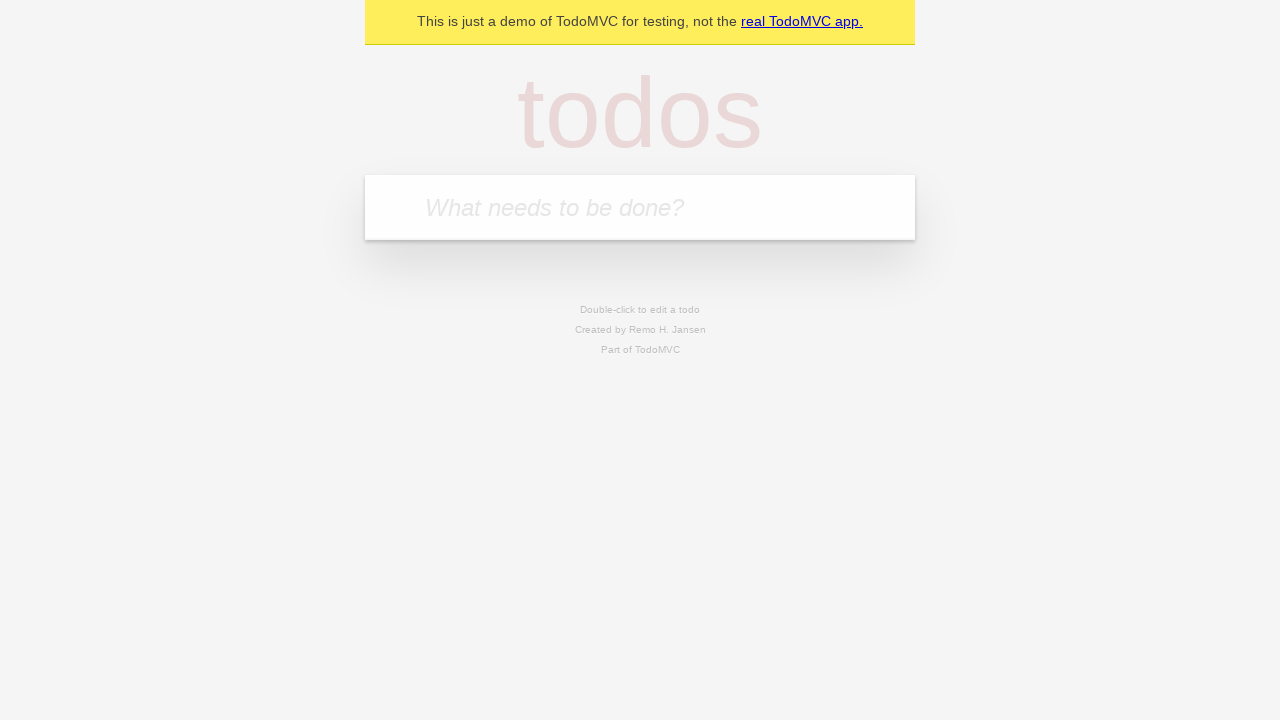

Located the 'What needs to be done?' input field
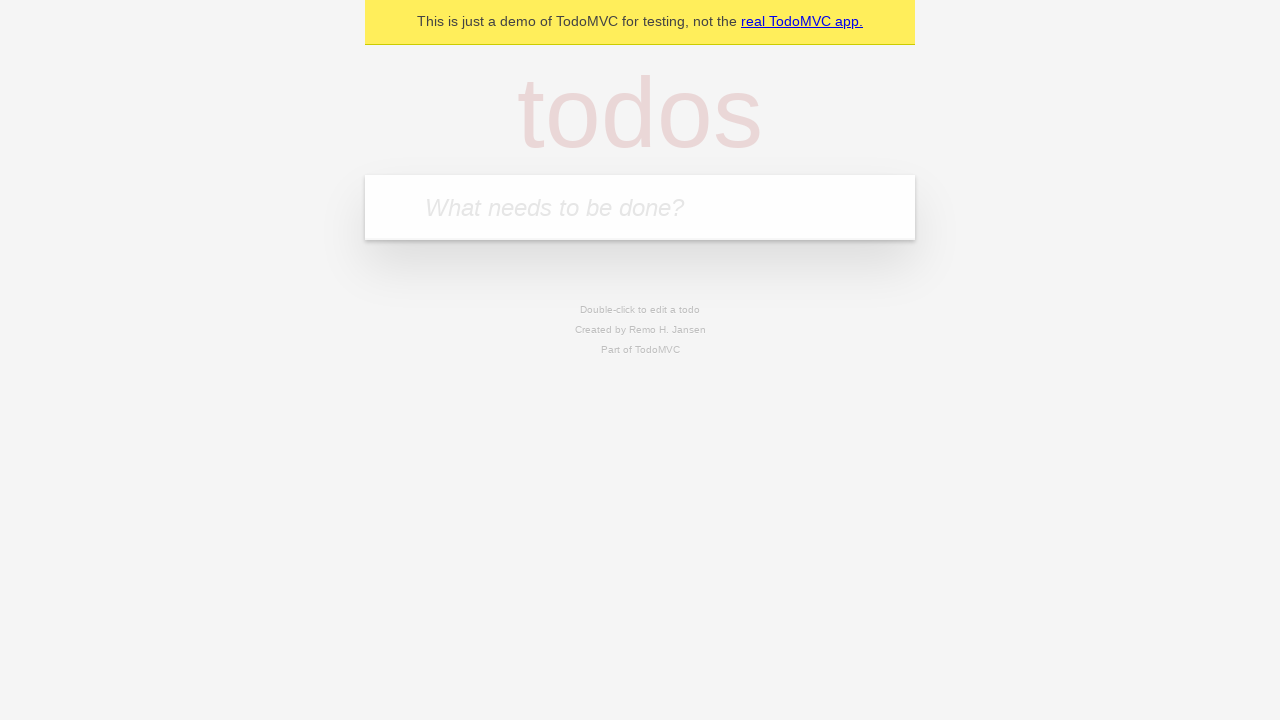

Filled first todo input with 'buy some cheese' on internal:attr=[placeholder="What needs to be done?"i]
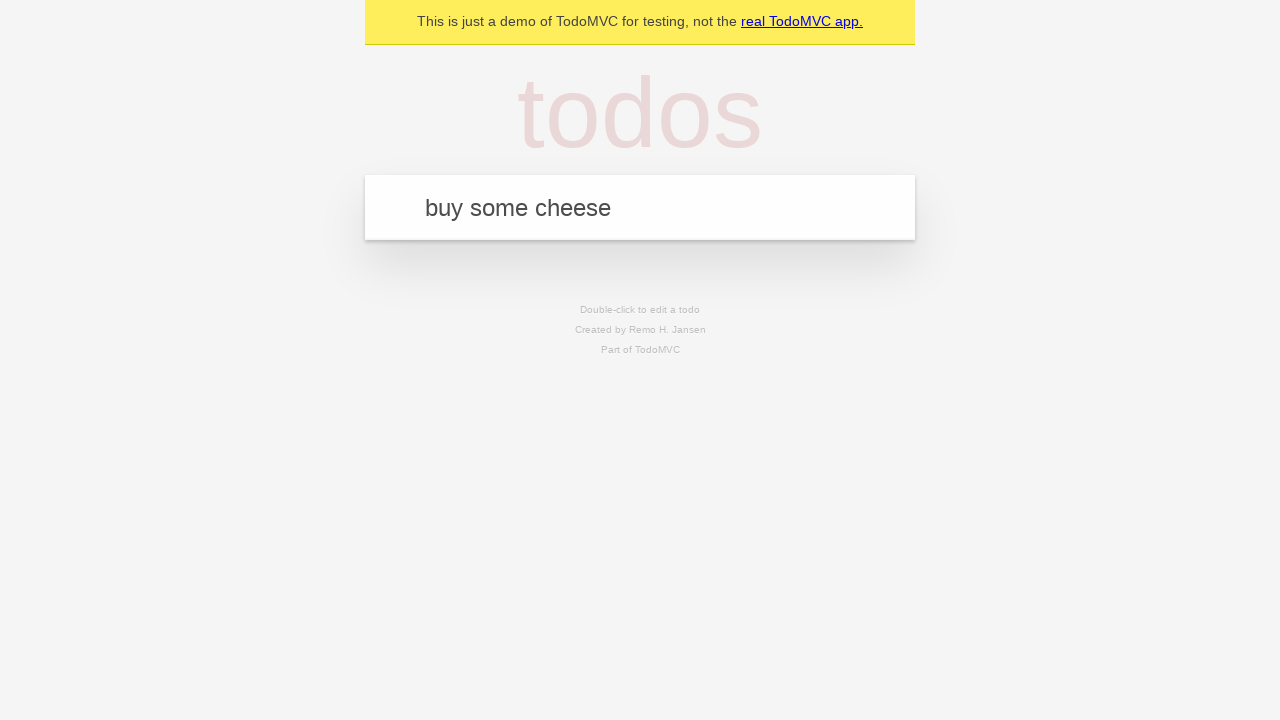

Pressed Enter to create first todo item on internal:attr=[placeholder="What needs to be done?"i]
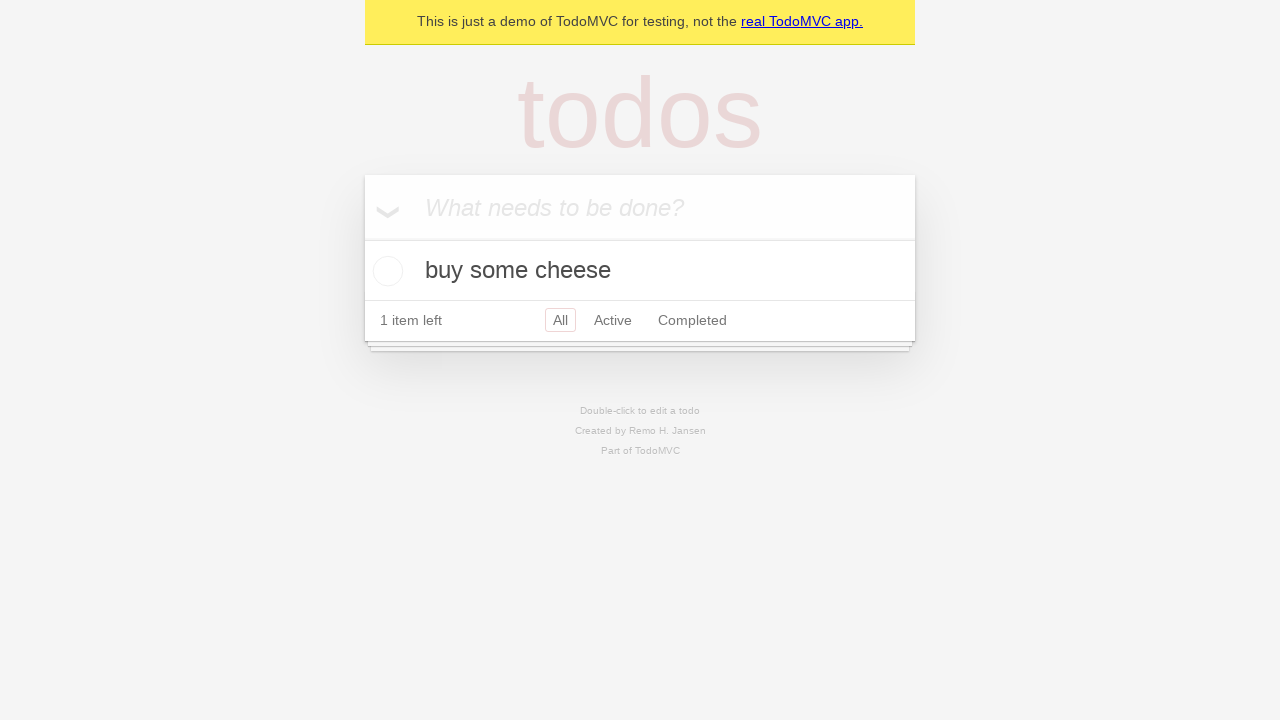

Todo counter element appeared after first item creation
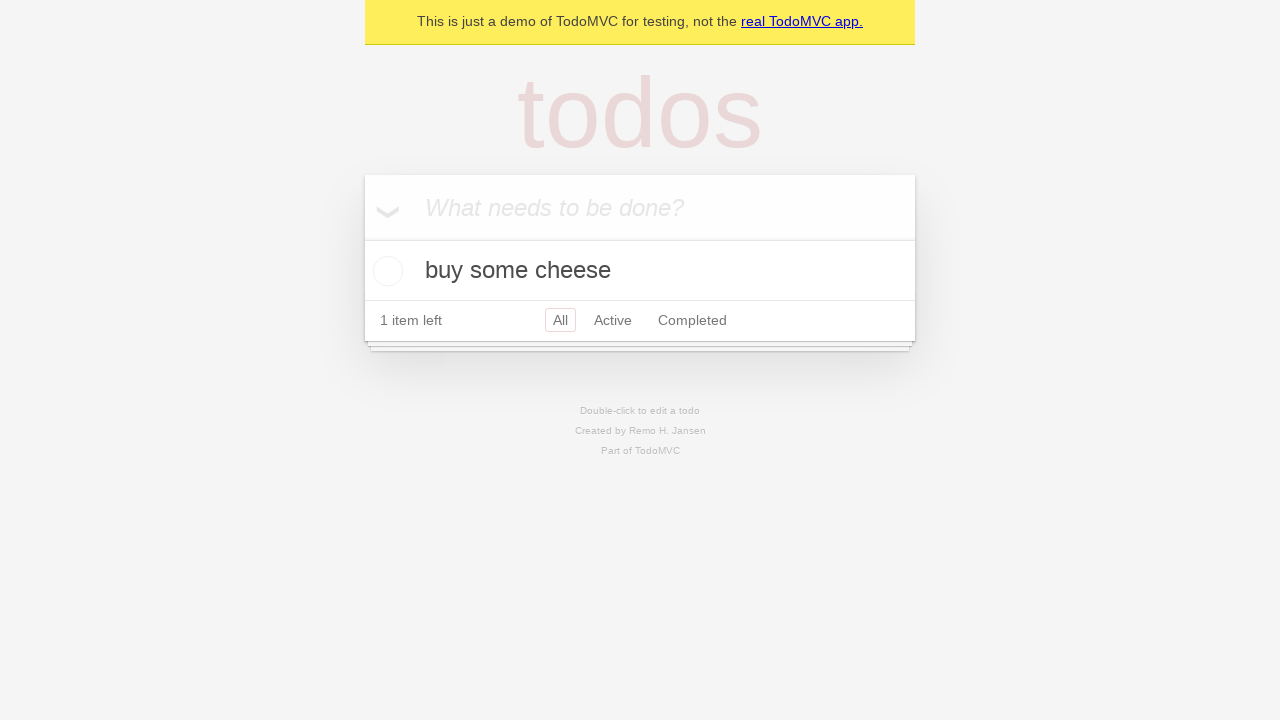

Filled second todo input with 'feed the cat' on internal:attr=[placeholder="What needs to be done?"i]
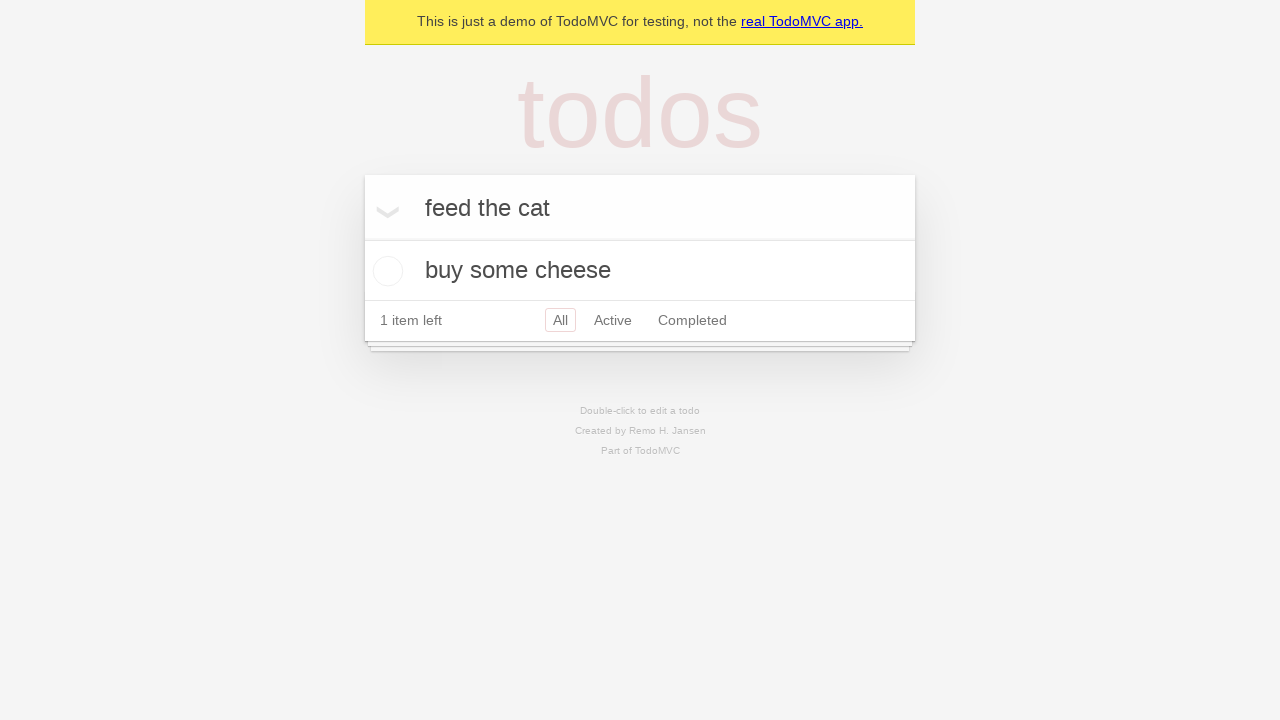

Pressed Enter to create second todo item on internal:attr=[placeholder="What needs to be done?"i]
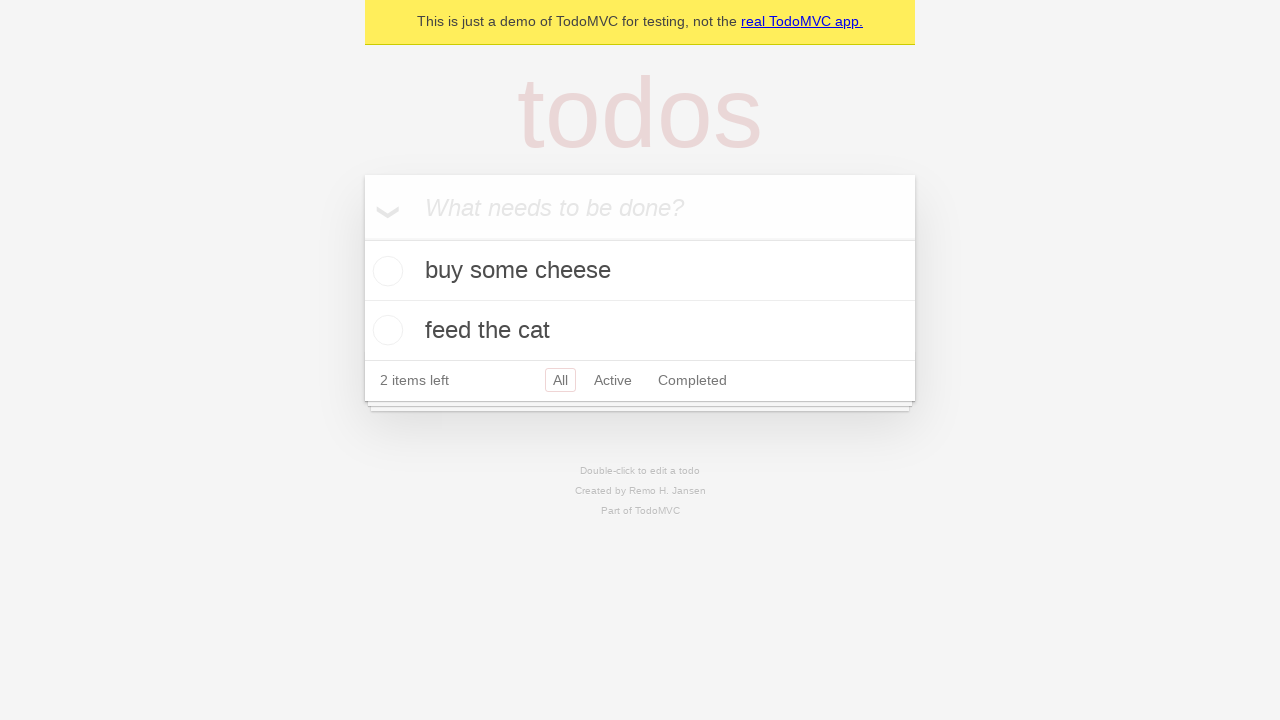

Todo counter updated to reflect 2 items
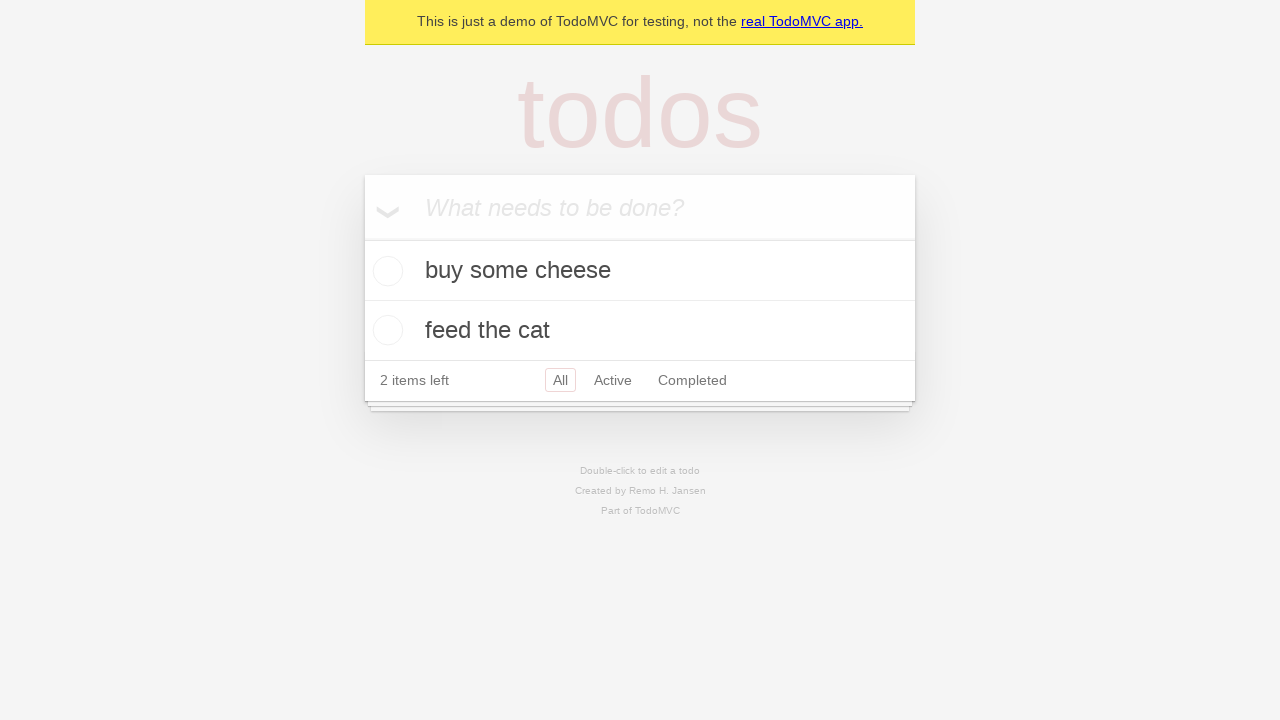

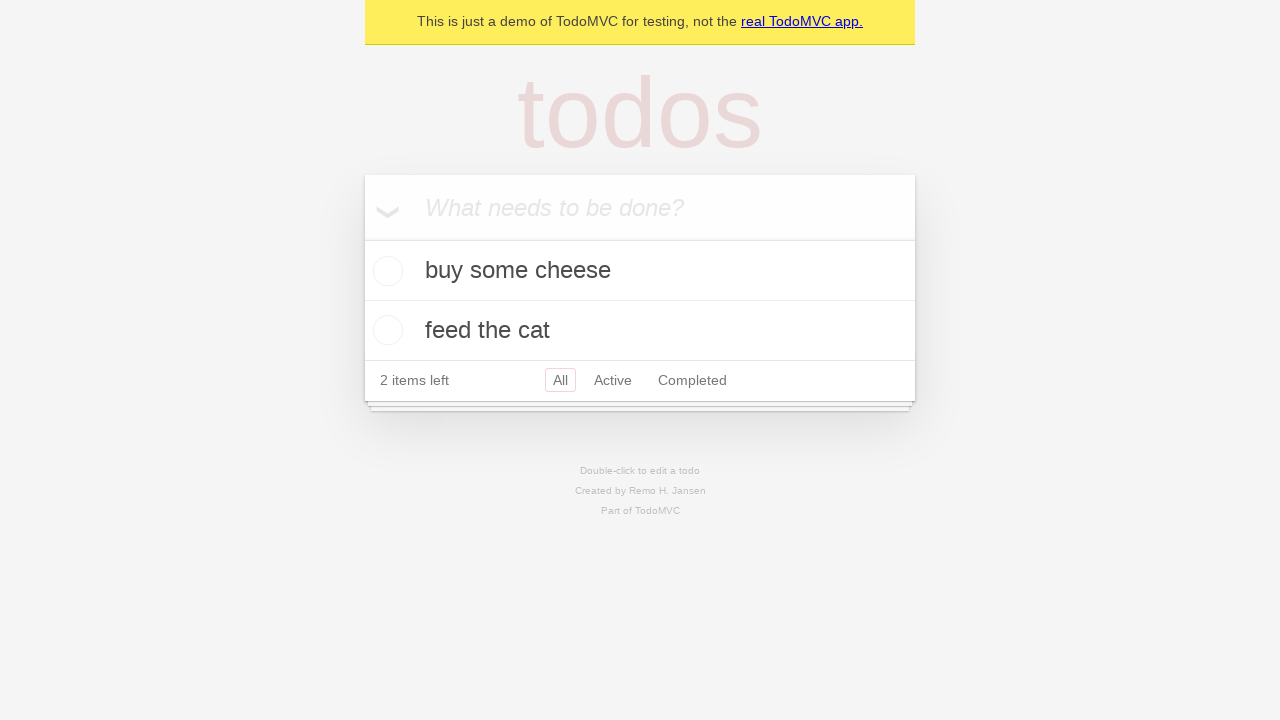